Tests that clicking Clear completed removes all completed items from the list

Starting URL: https://demo.playwright.dev/todomvc

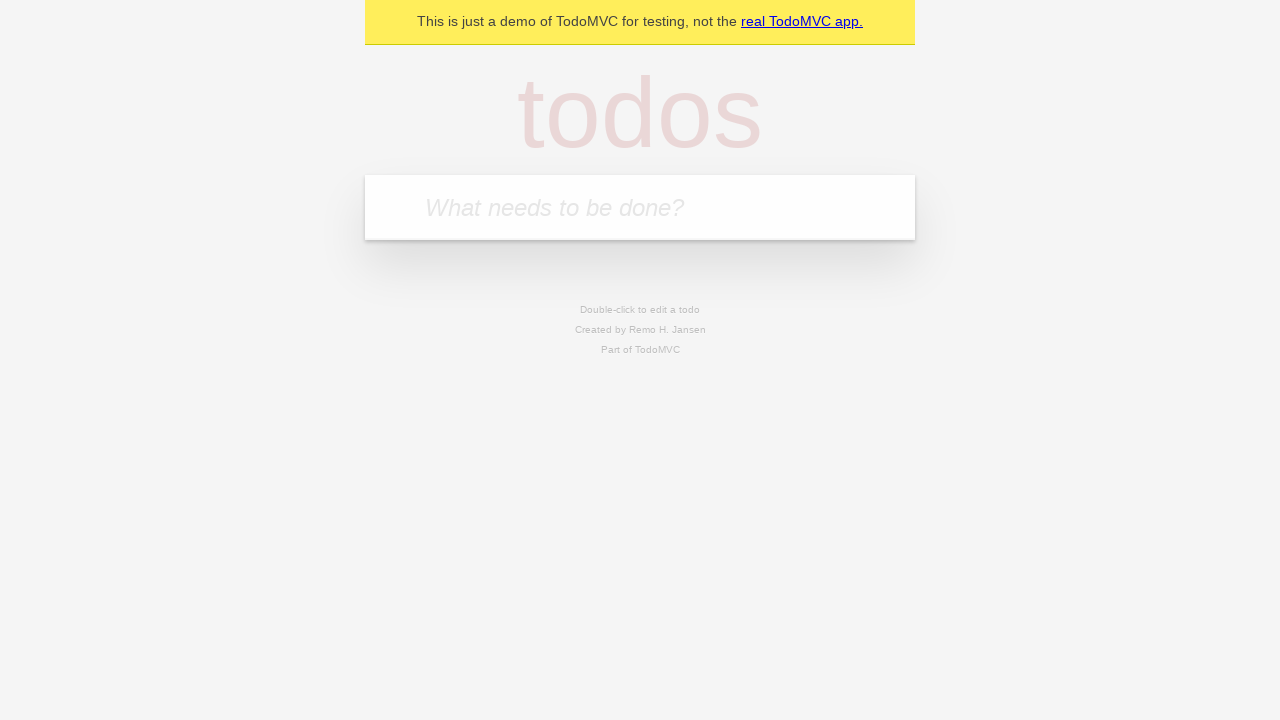

Filled todo input with 'buy some cheese' on internal:attr=[placeholder="What needs to be done?"i]
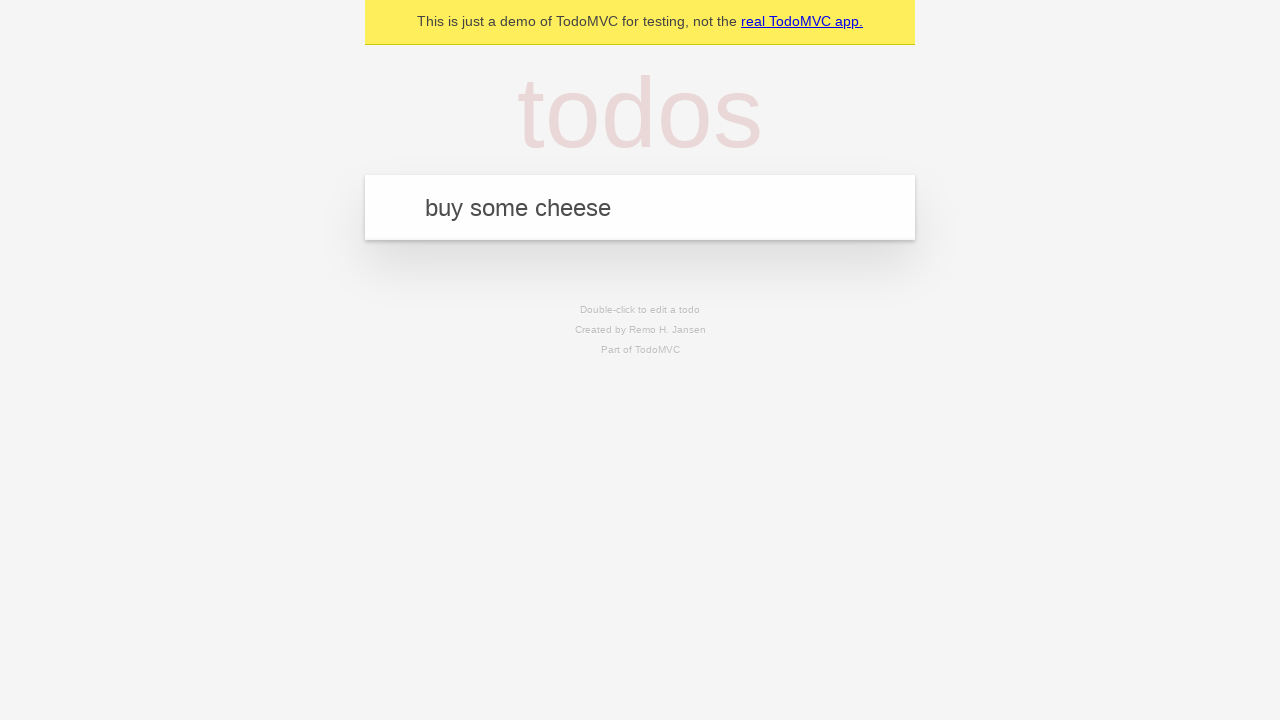

Pressed Enter to add first todo on internal:attr=[placeholder="What needs to be done?"i]
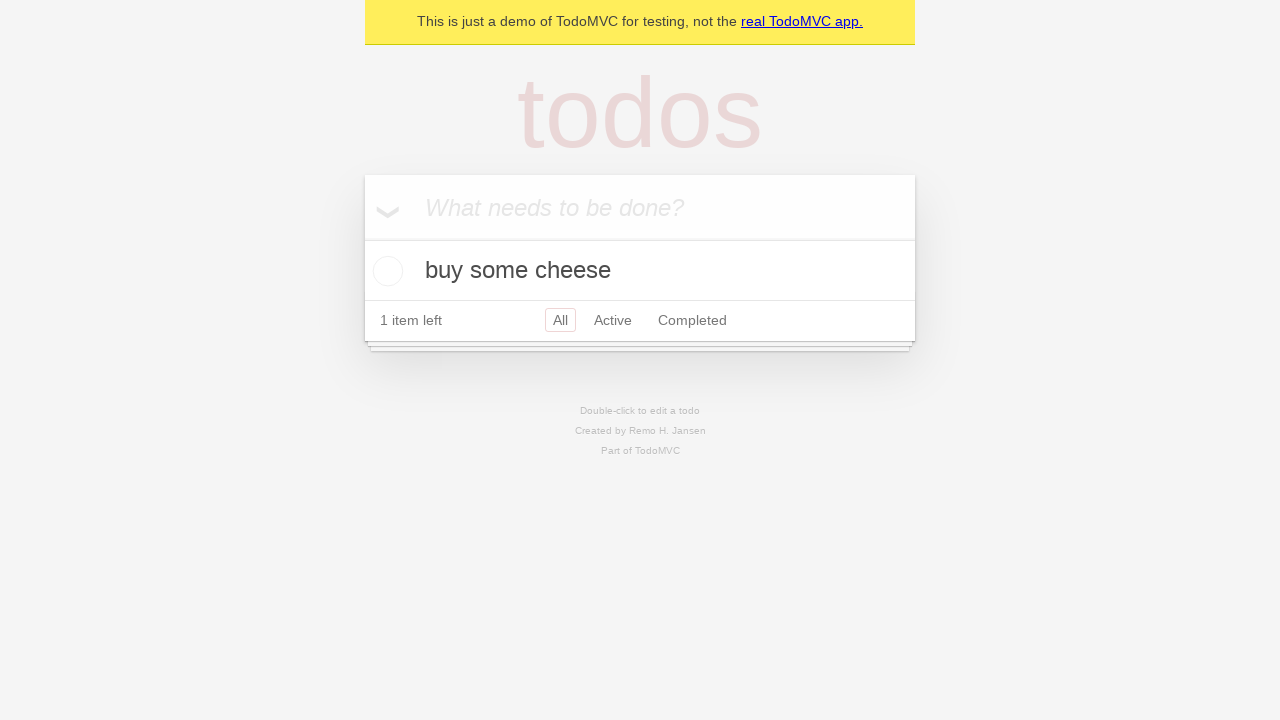

Filled todo input with 'feed the cat' on internal:attr=[placeholder="What needs to be done?"i]
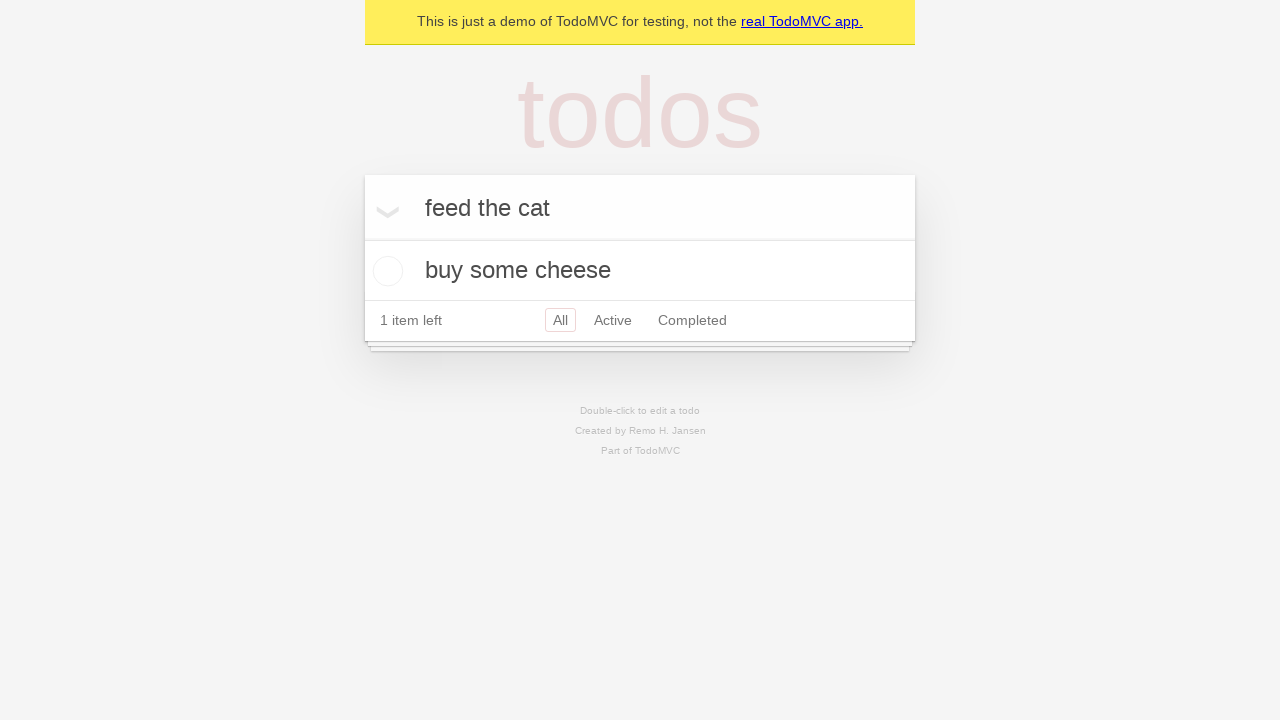

Pressed Enter to add second todo on internal:attr=[placeholder="What needs to be done?"i]
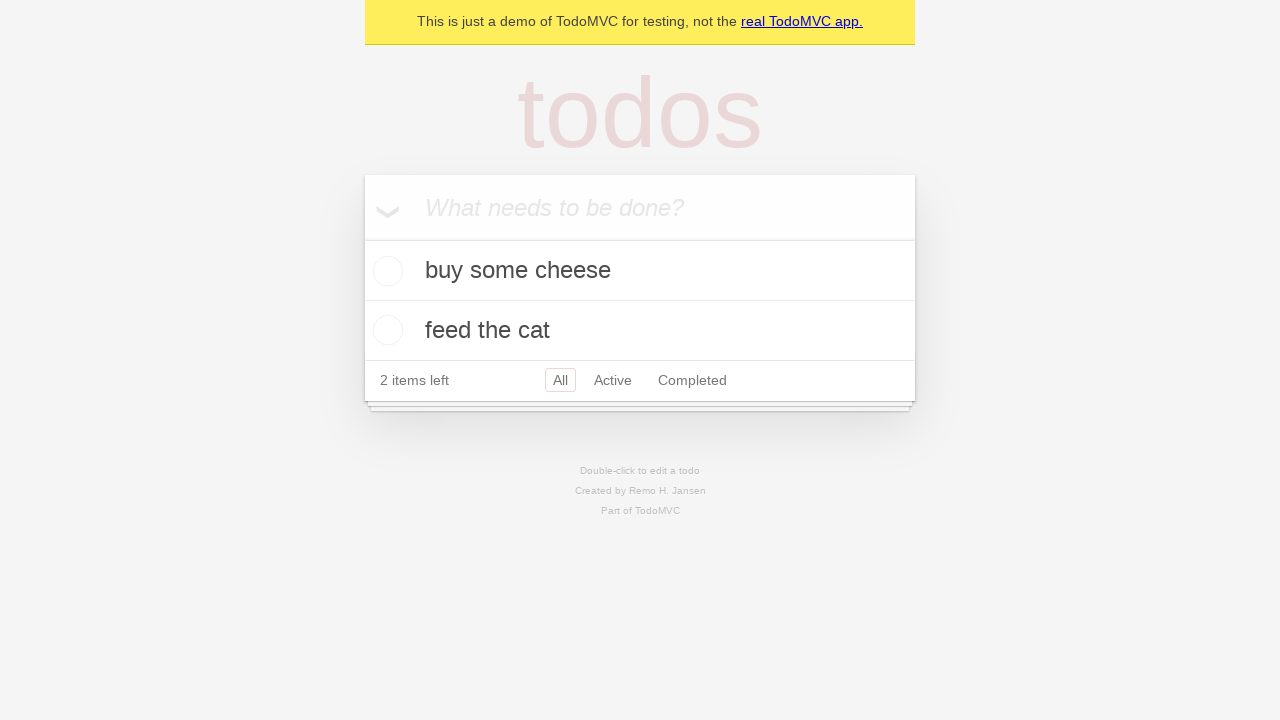

Filled todo input with 'book a doctors appointment' on internal:attr=[placeholder="What needs to be done?"i]
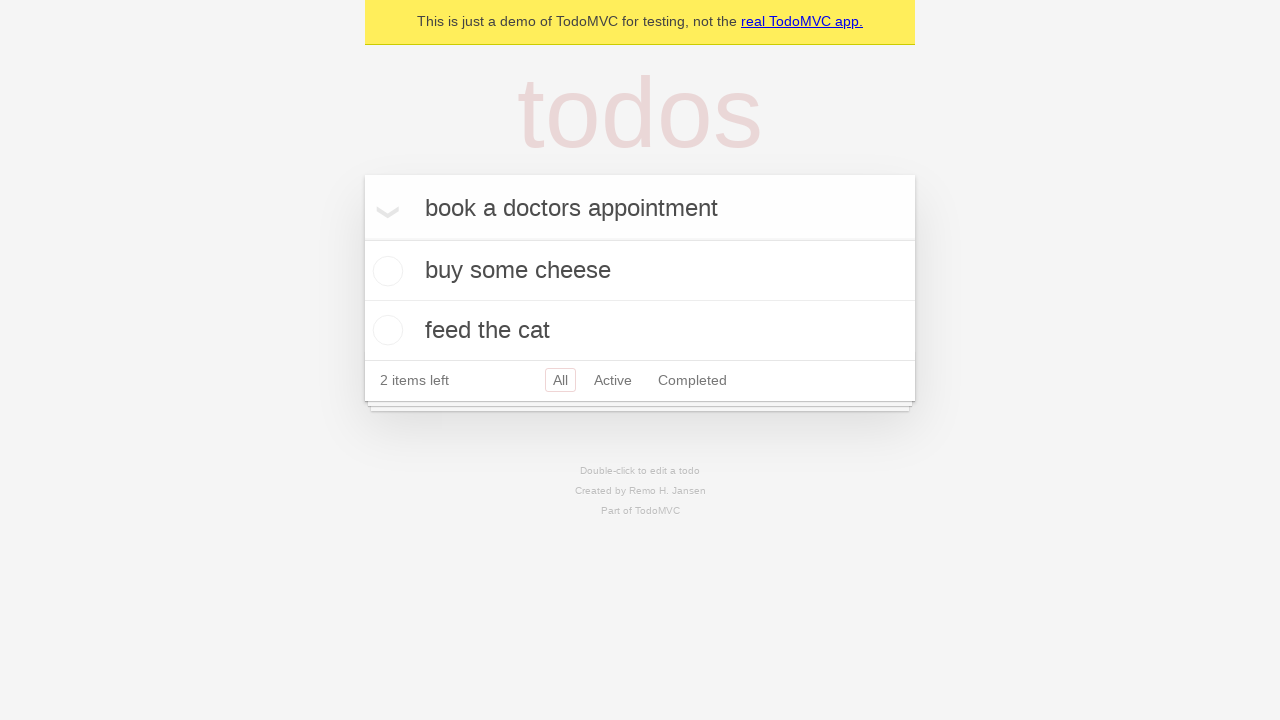

Pressed Enter to add third todo on internal:attr=[placeholder="What needs to be done?"i]
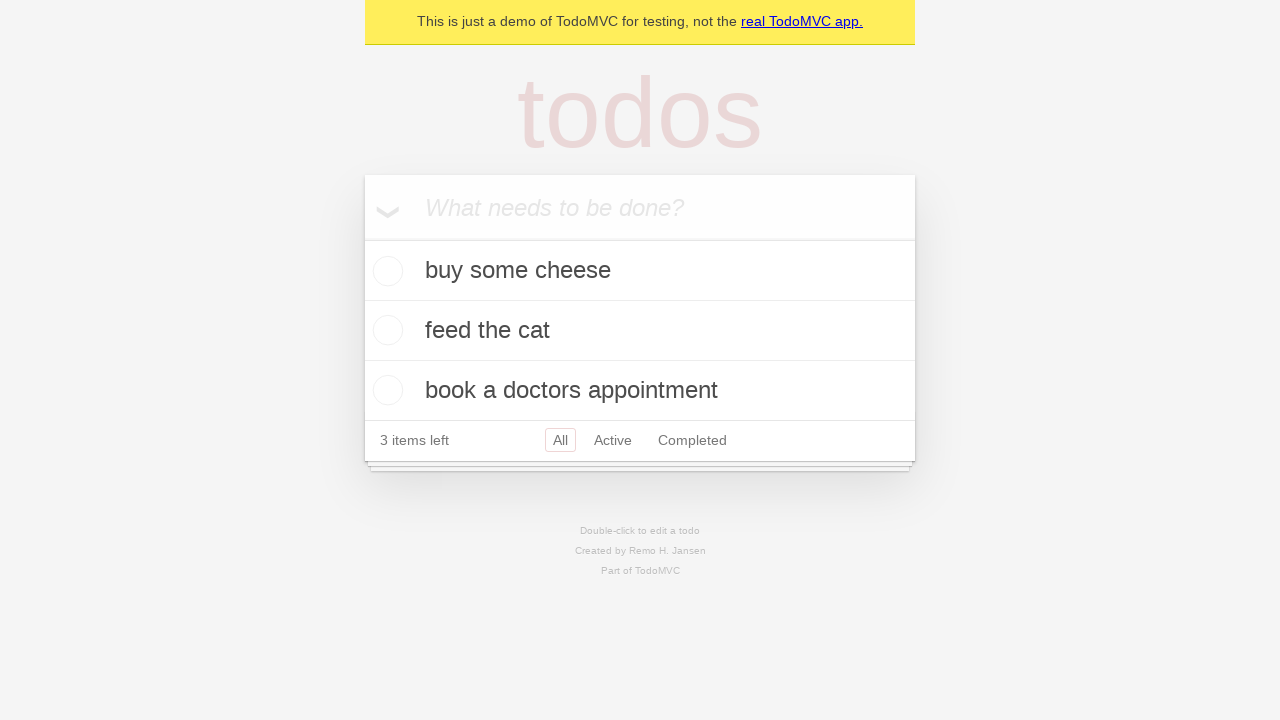

Checked the second todo item 'feed the cat' at (385, 330) on internal:testid=[data-testid="todo-item"s] >> nth=1 >> internal:role=checkbox
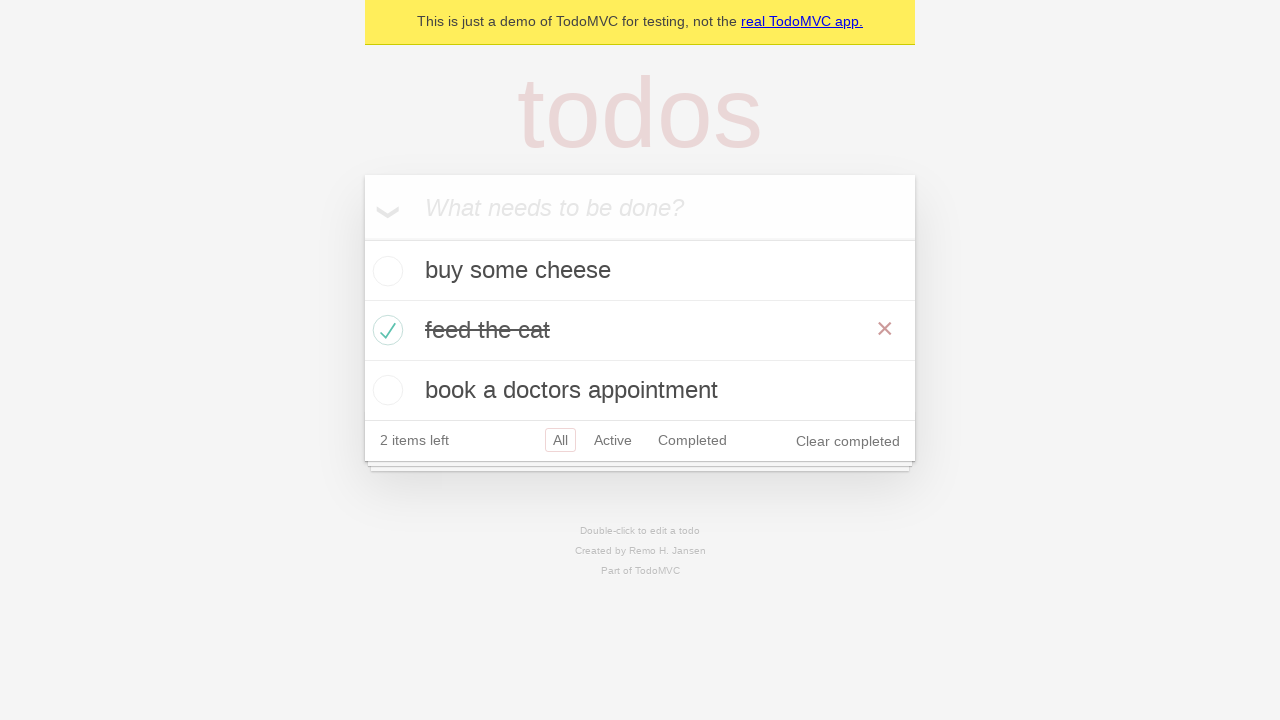

Clicked 'Clear completed' button to remove completed items at (848, 441) on internal:role=button[name="Clear completed"i]
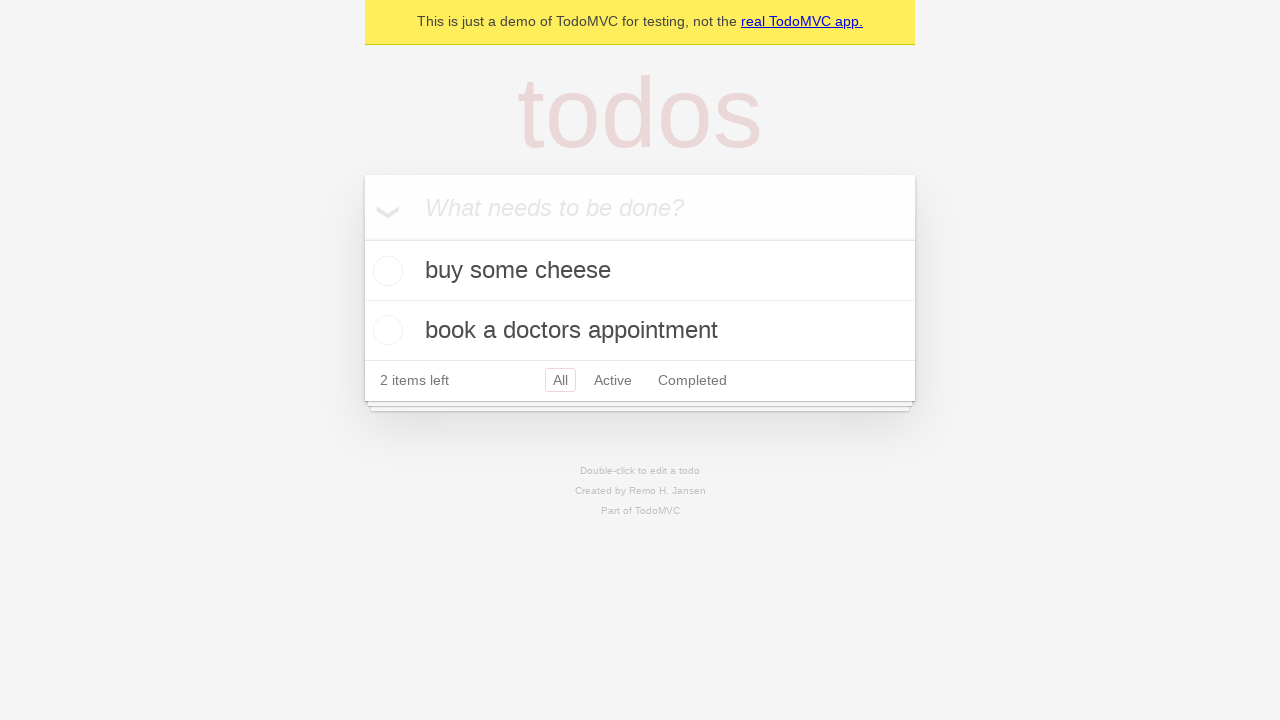

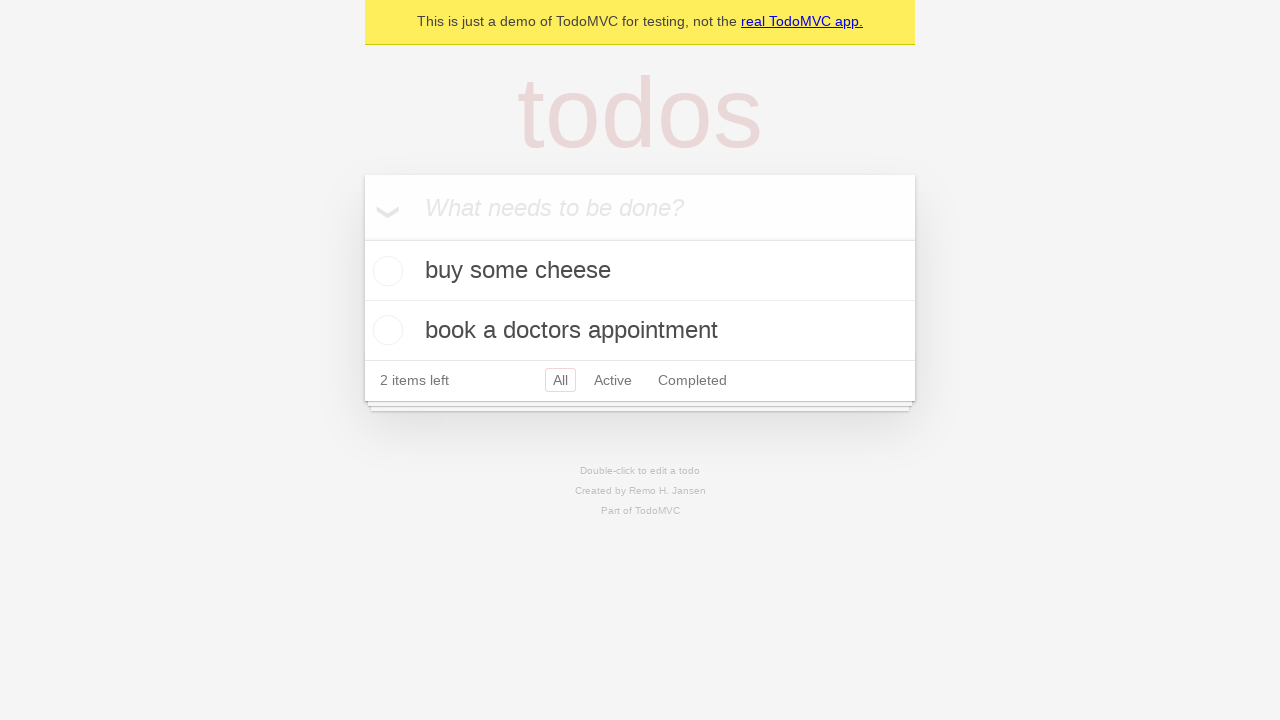